Automates filling out a registration form with personal details including name, email, password, gender selection, skills dropdown, country selection, addresses, pincode, religion, and relocation checkbox.

Starting URL: https://grotechminds.com/registration/

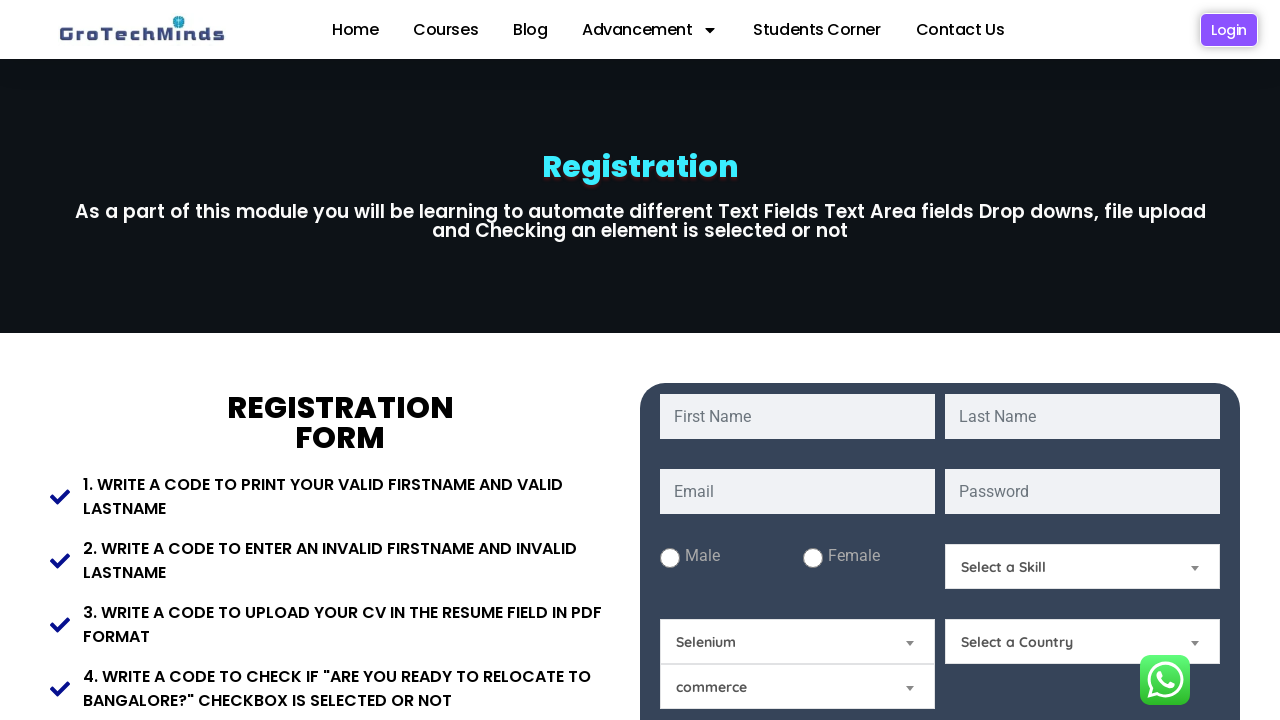

Filled first name field with 'Jennifer' on #fname
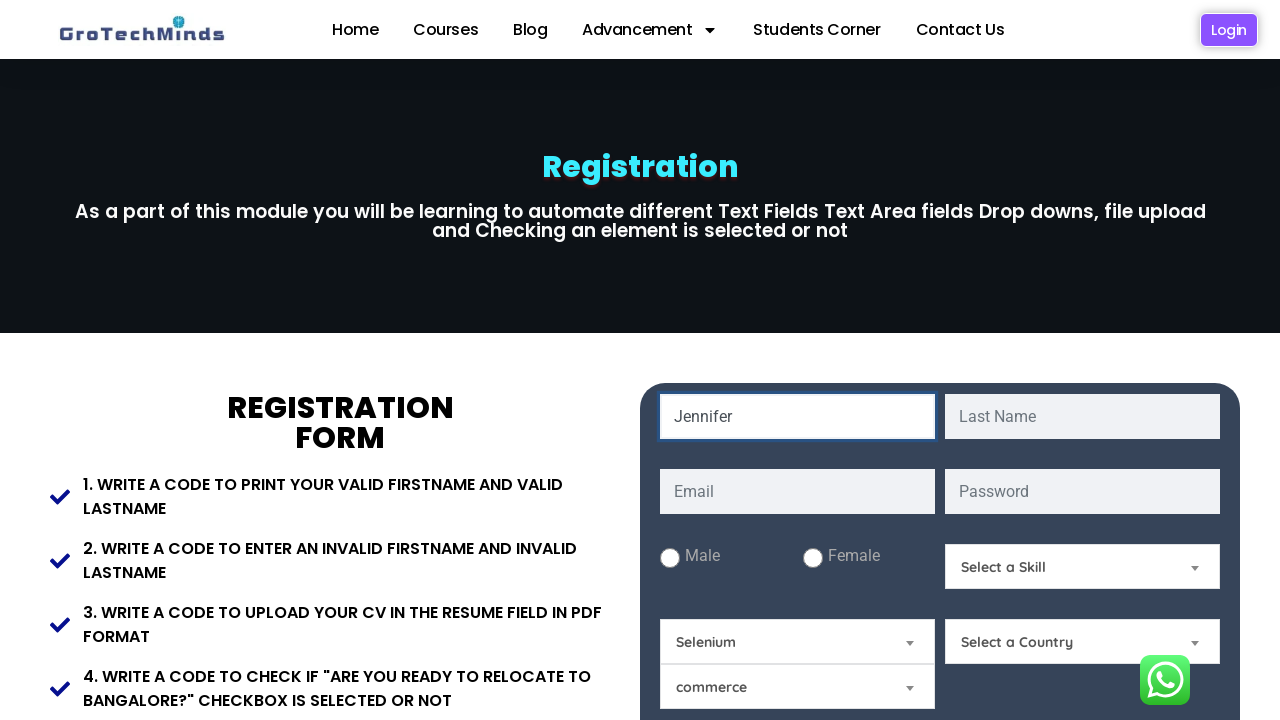

Filled last name field with 'Martinez' on #lname
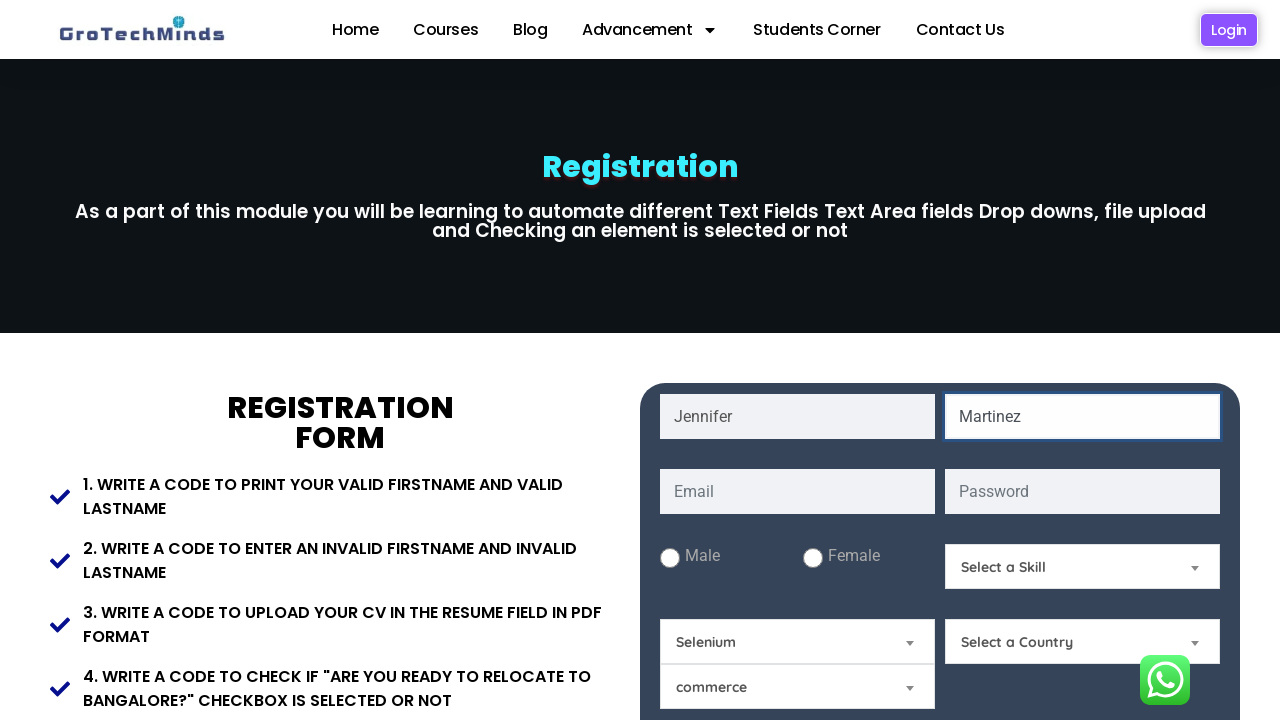

Filled email field with 'jennifer.martinez92@example.com' on #email
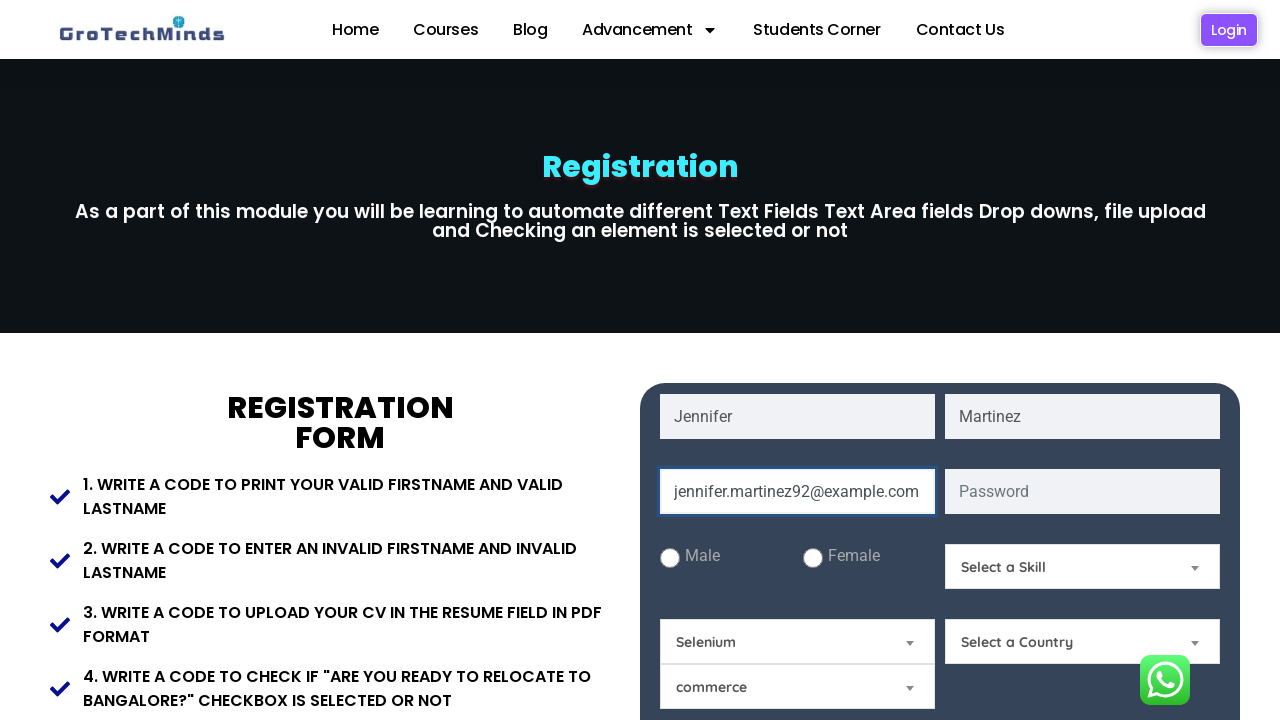

Filled password field with secure password on #password
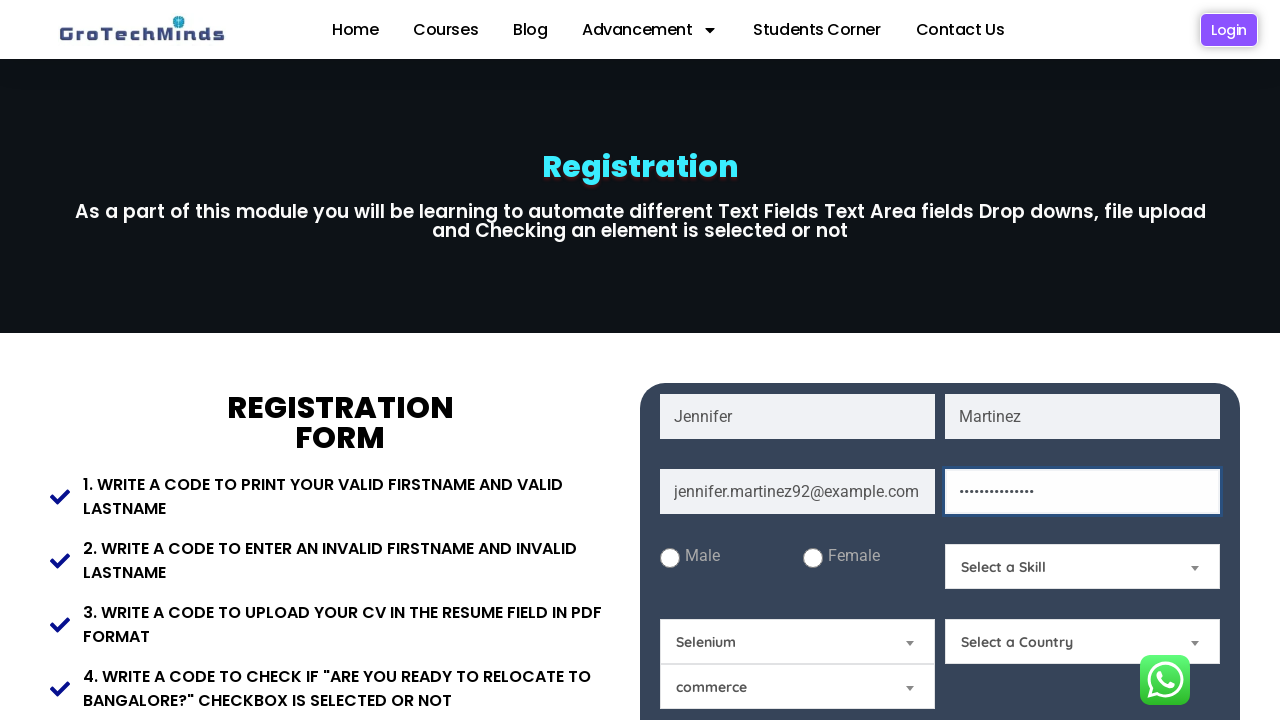

Selected Female gender radio button at (812, 558) on #Female
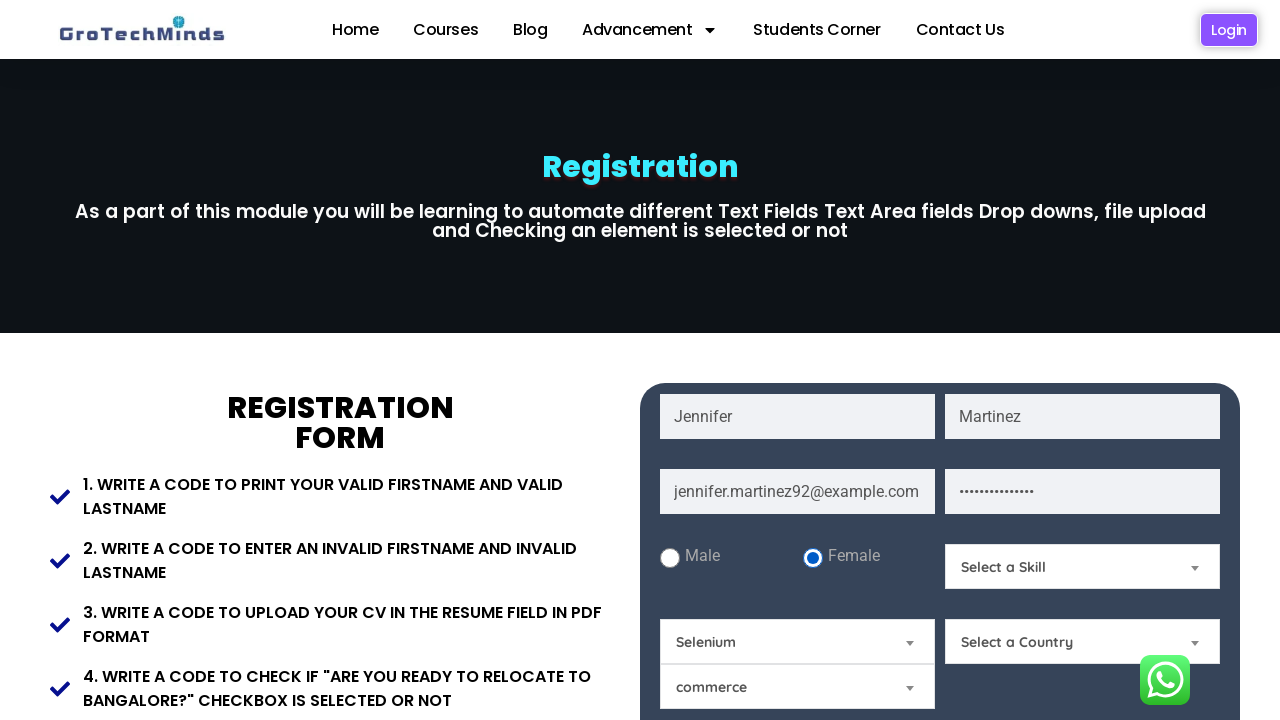

Selected 'Technical Skills' from Skills dropdown on #Skills
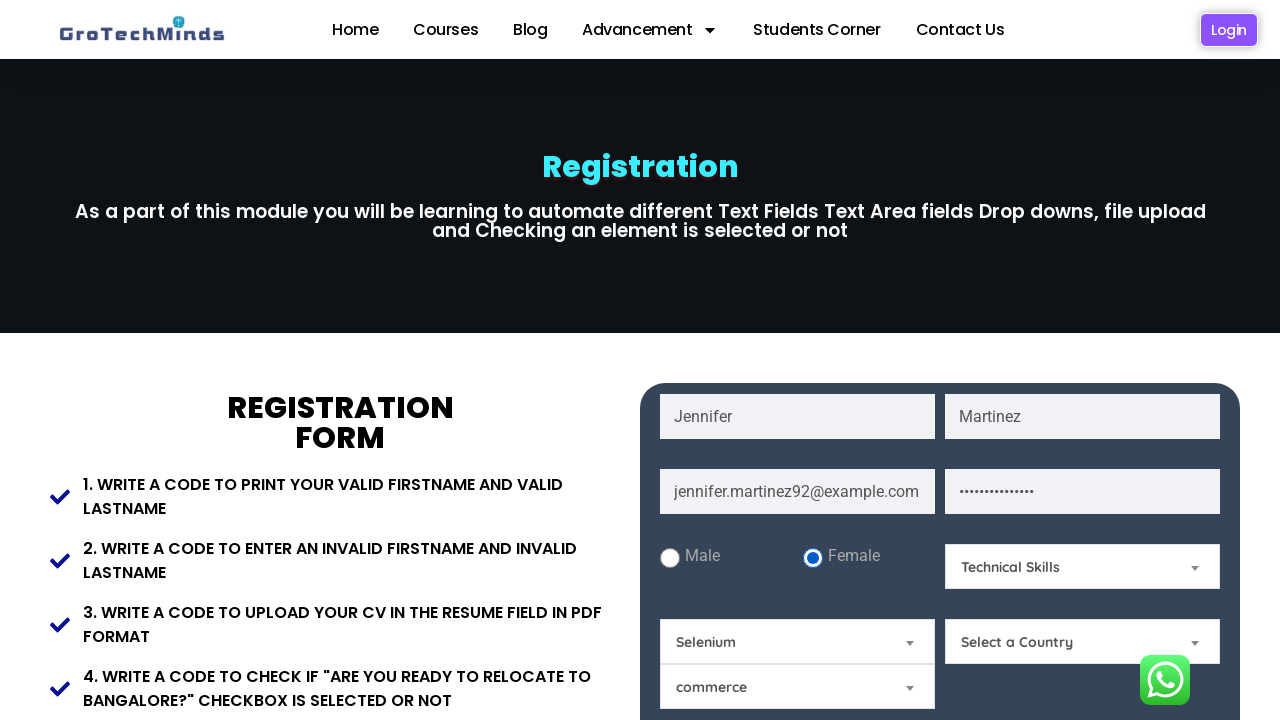

Selected 'India' from Country dropdown on #Country
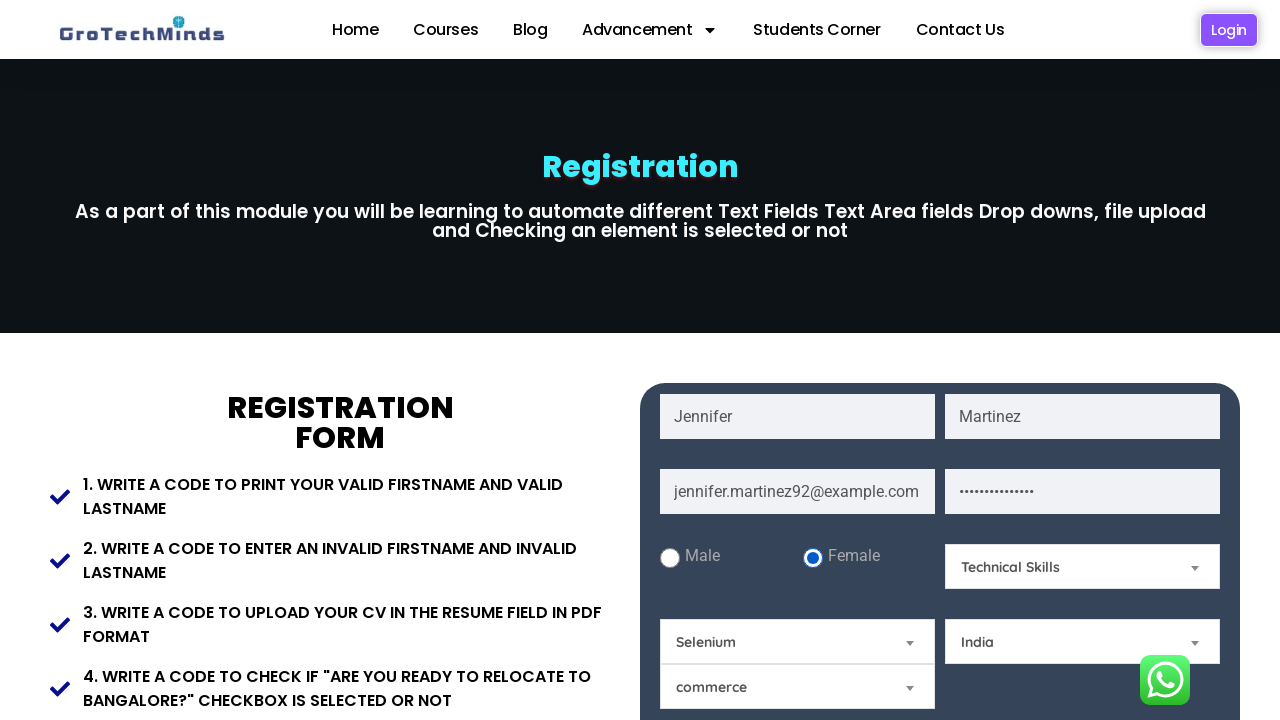

Filled present address field with 'Apt 204, Green Valley Complex' on #Present-Address
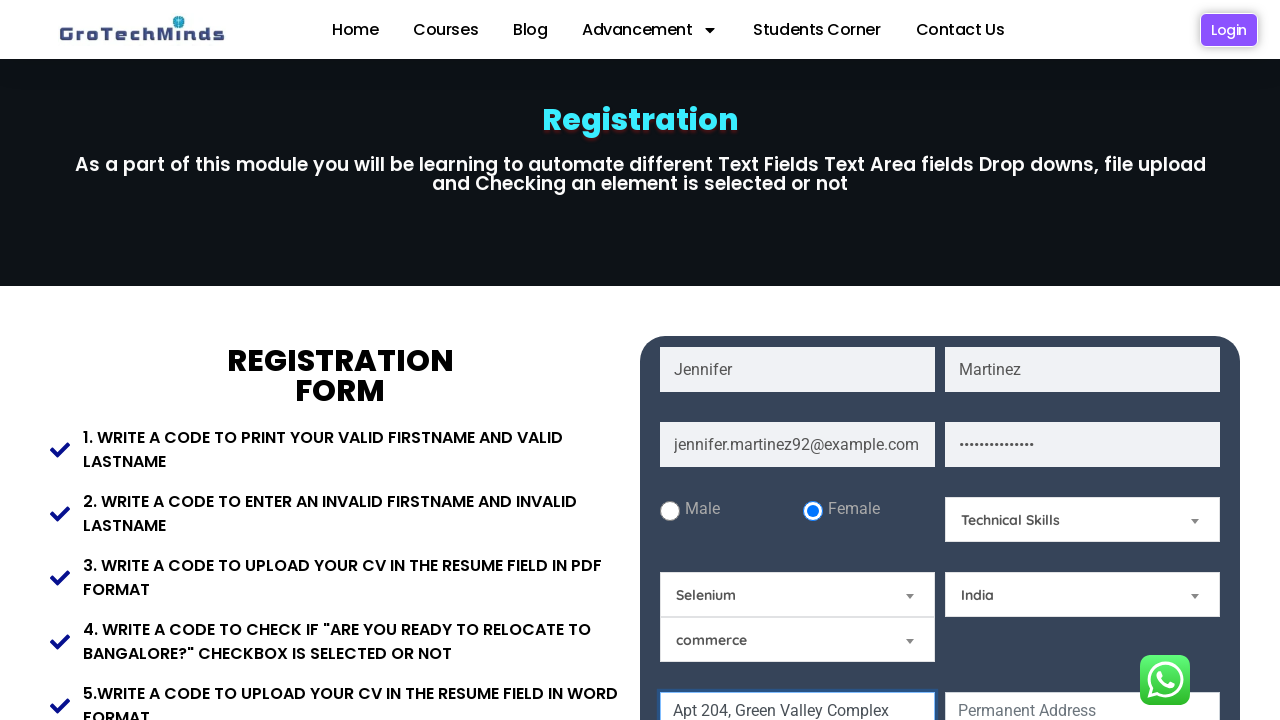

Filled permanent address field with '45 Sunrise Boulevard, Downtown' on #Permanent-Address
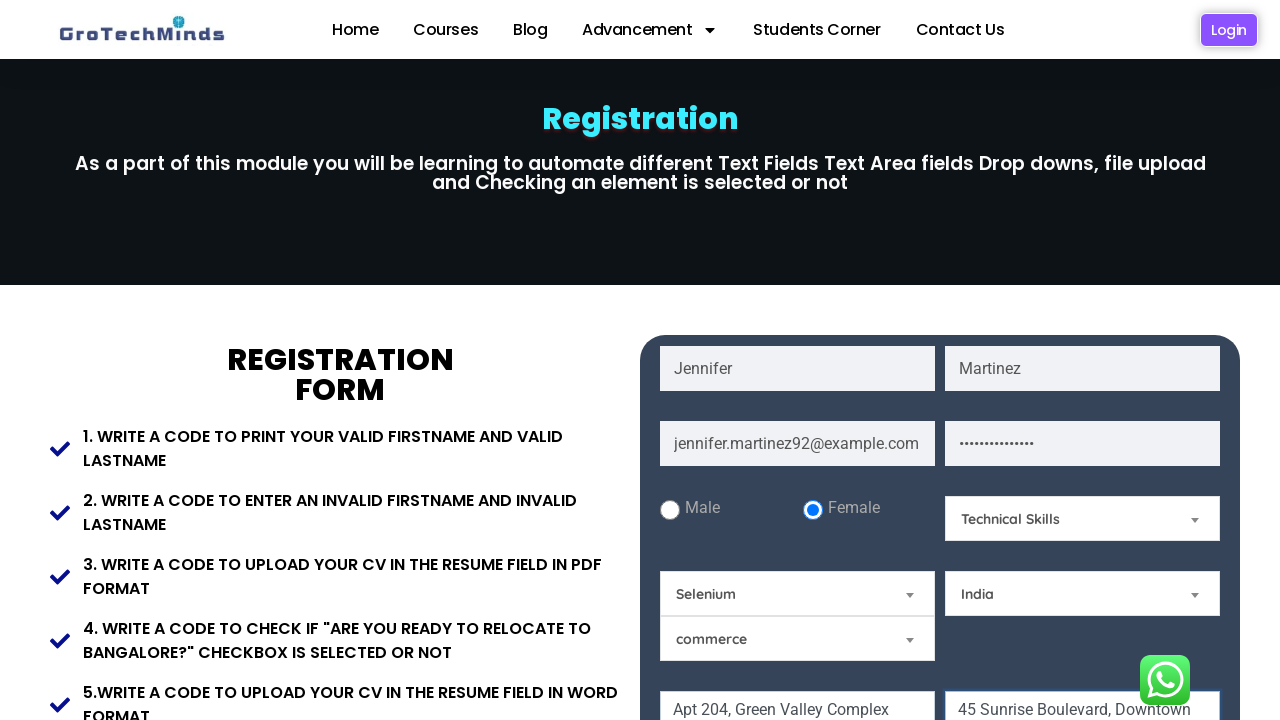

Filled pincode field with '400052' on #Pincode
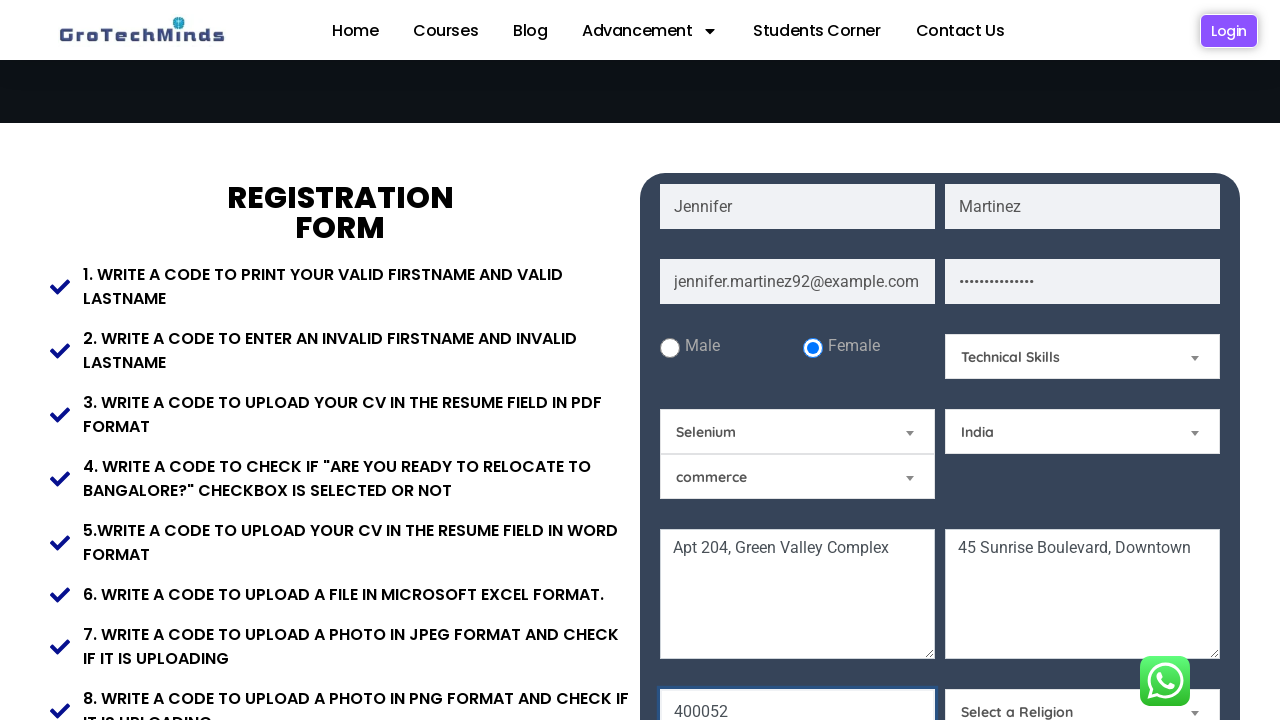

Selected 'Hindu' from Religion dropdown on #Relegion
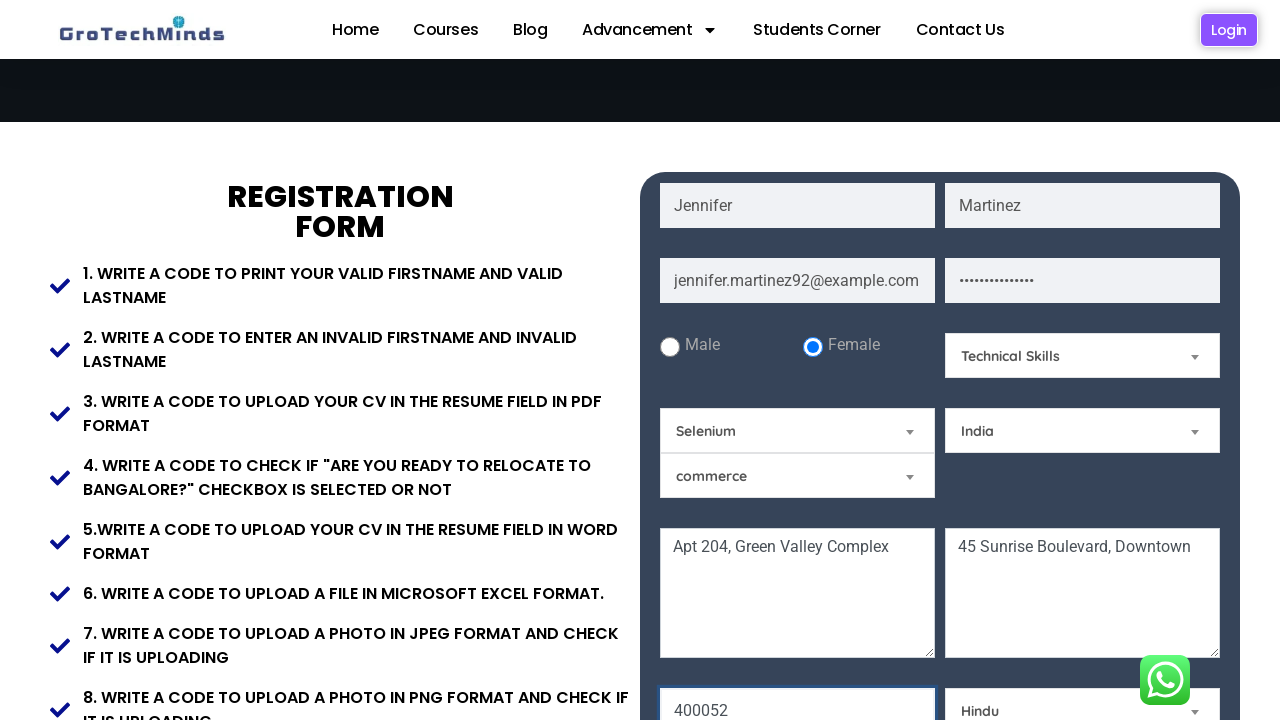

Checked relocation checkbox at (975, 360) on #relocate
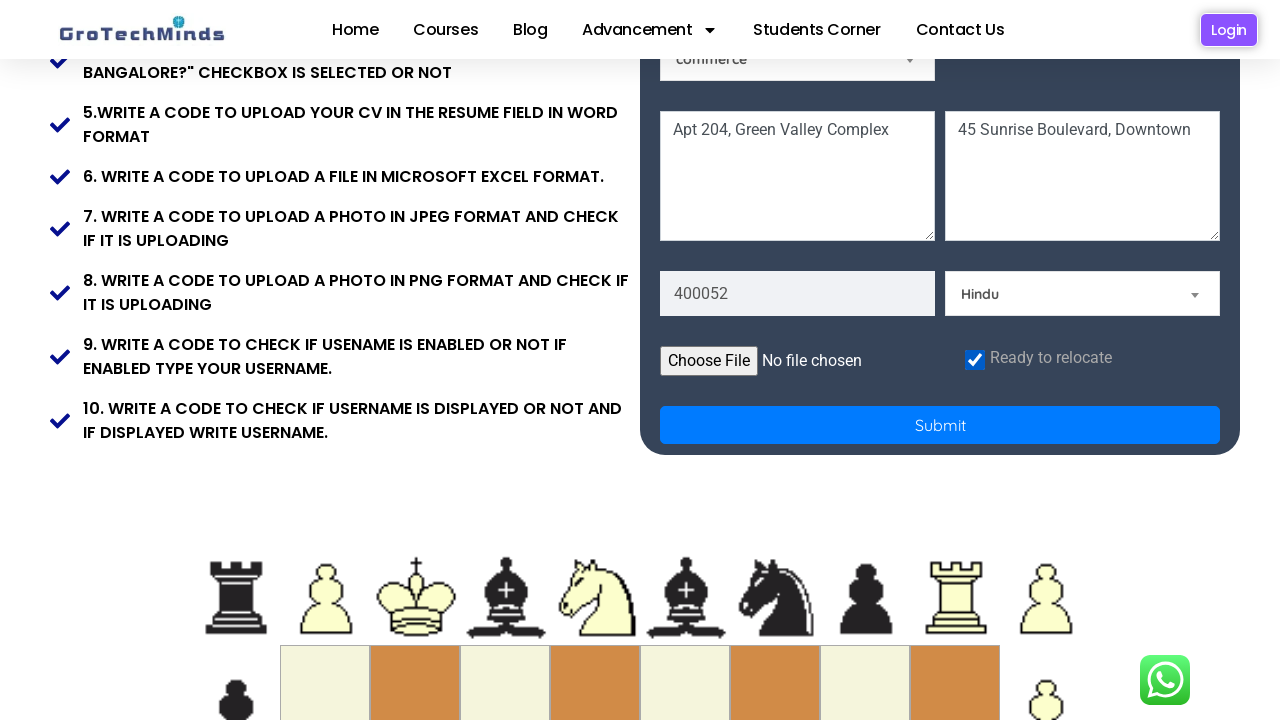

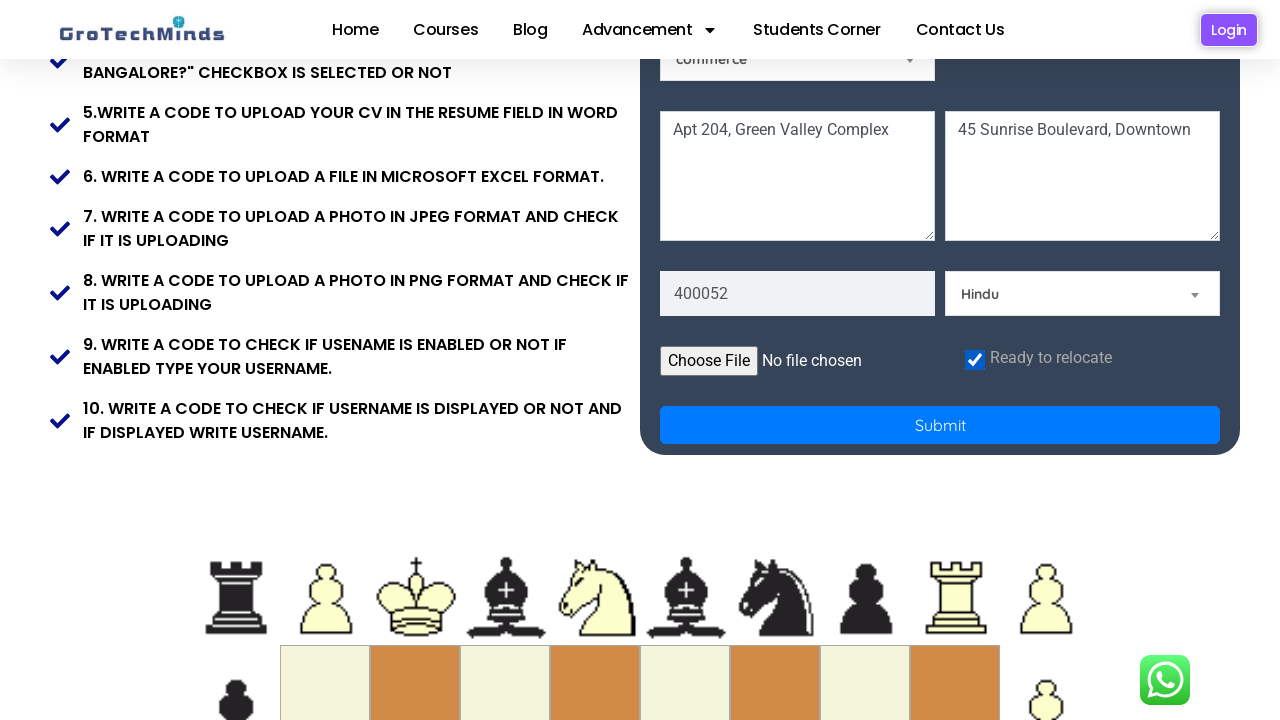